Tests drag and drop functionality on jQuery UI demo page by dragging an element to a droppable area

Starting URL: https://jqueryui.com/droppable/

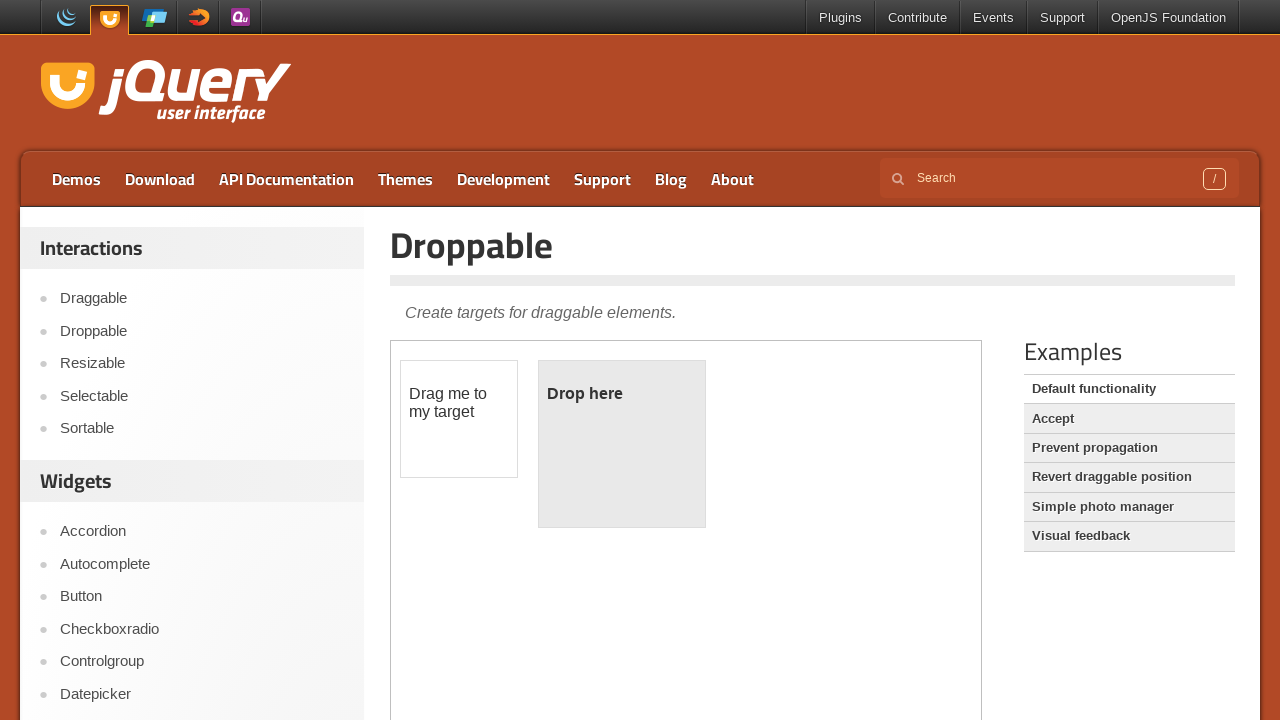

Navigated to jQuery UI droppable demo page
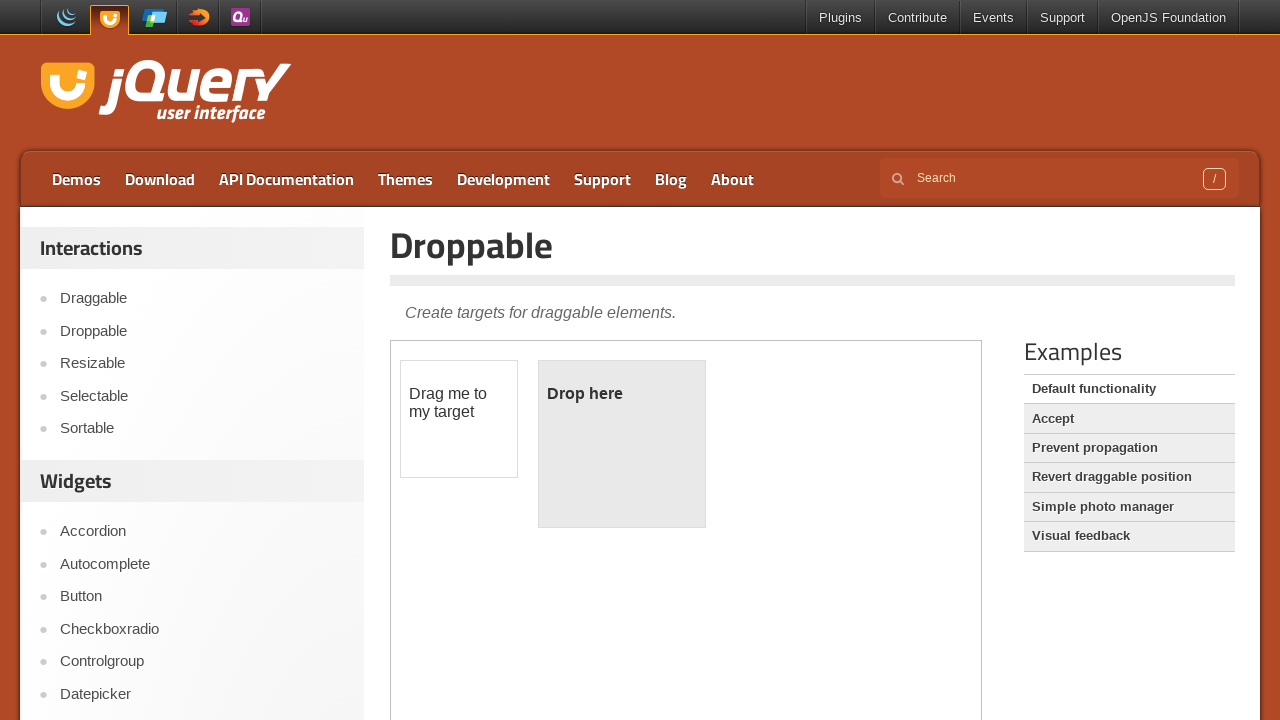

Located demo iframe
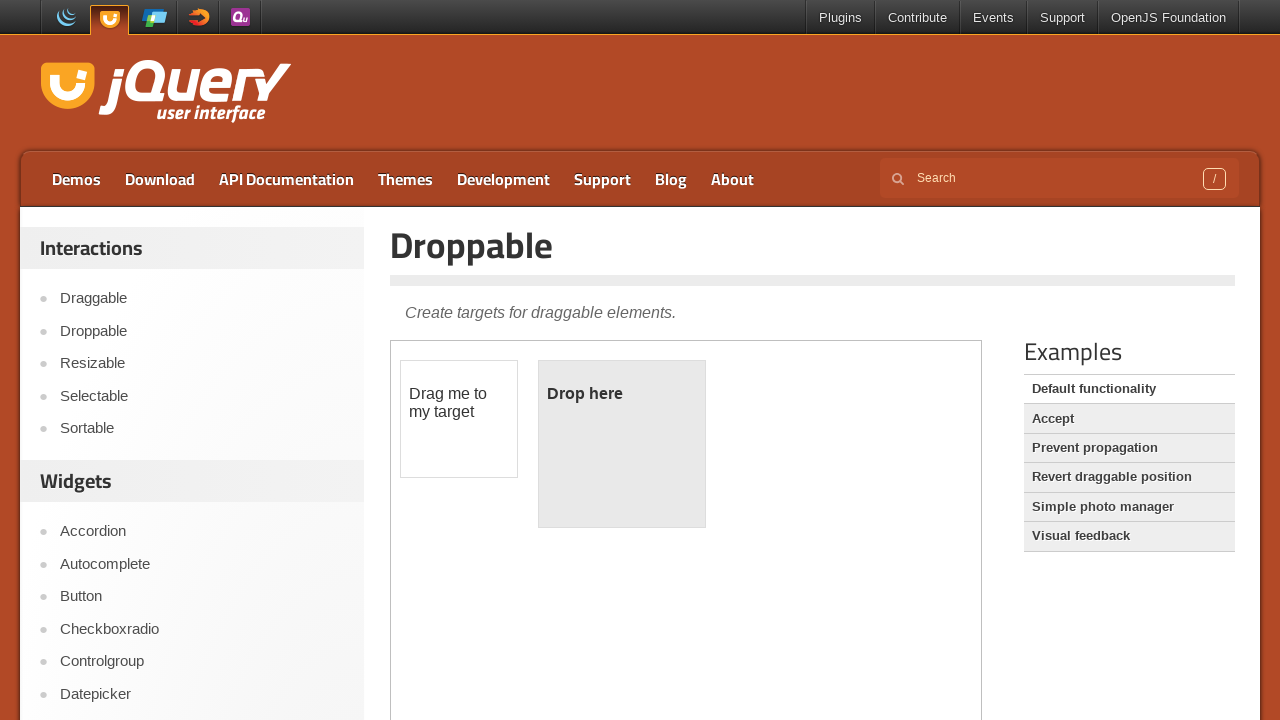

Located draggable element
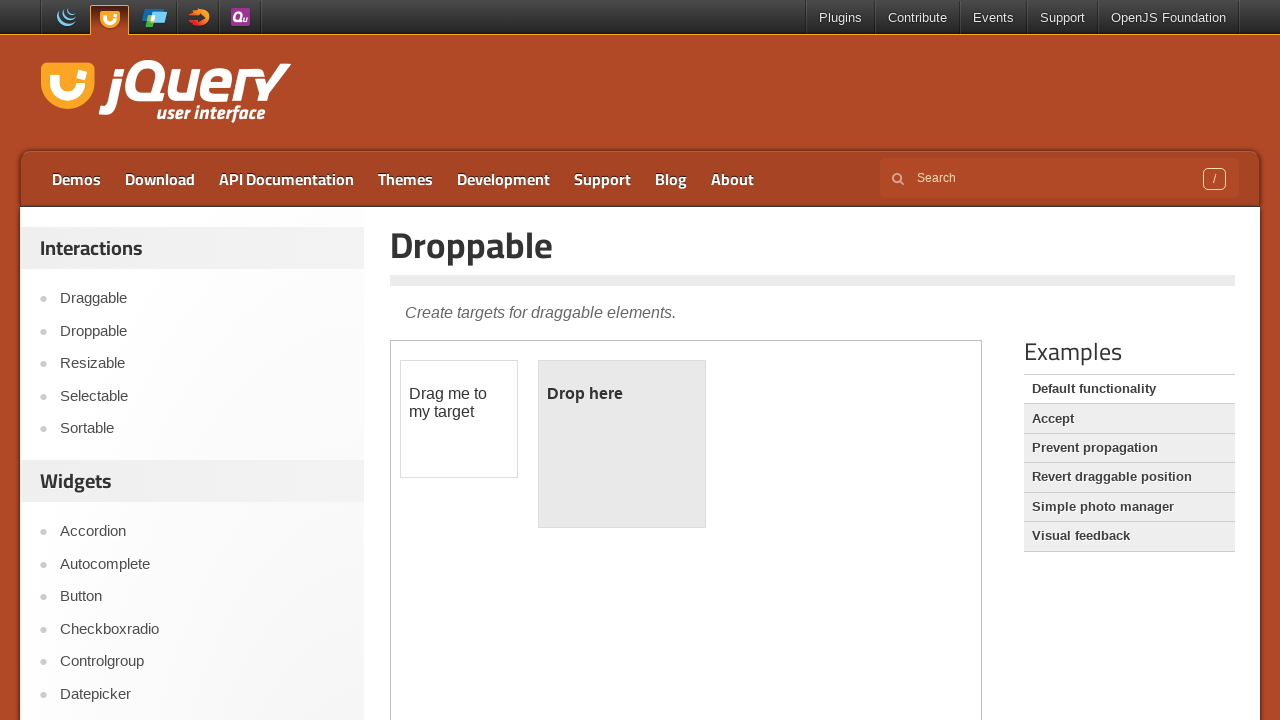

Located droppable element
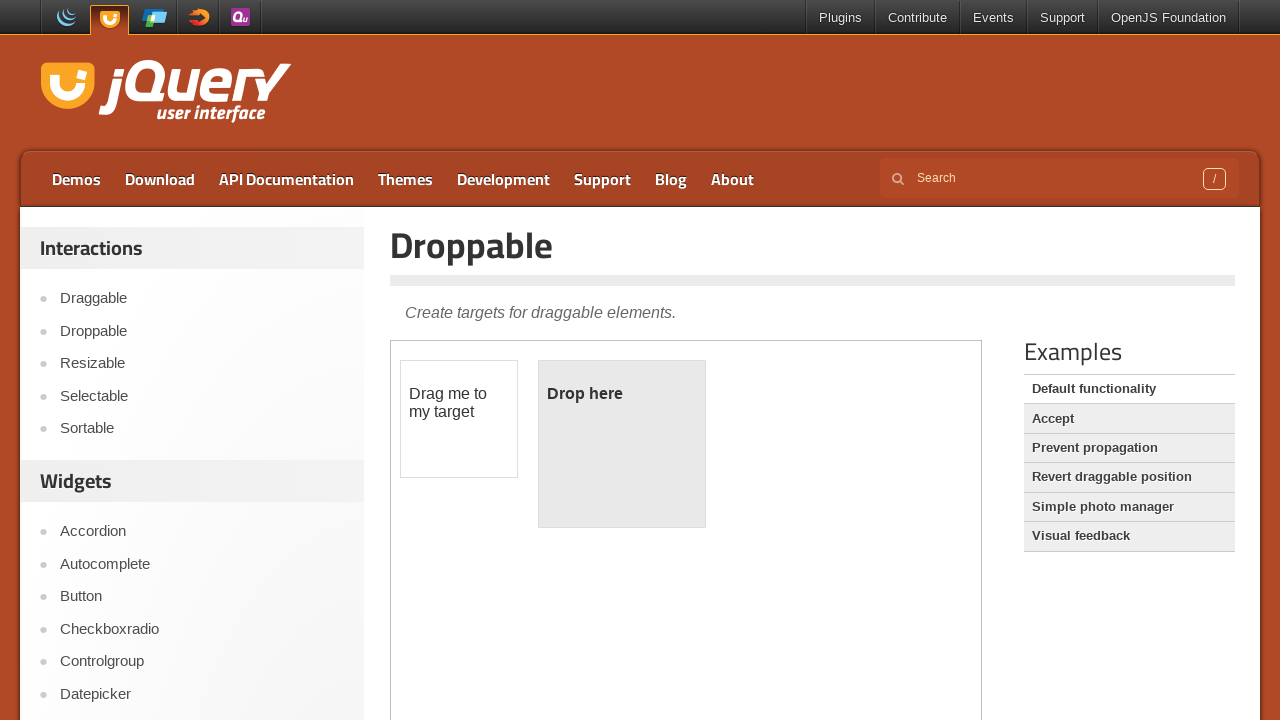

Dragged element to droppable area at (622, 444)
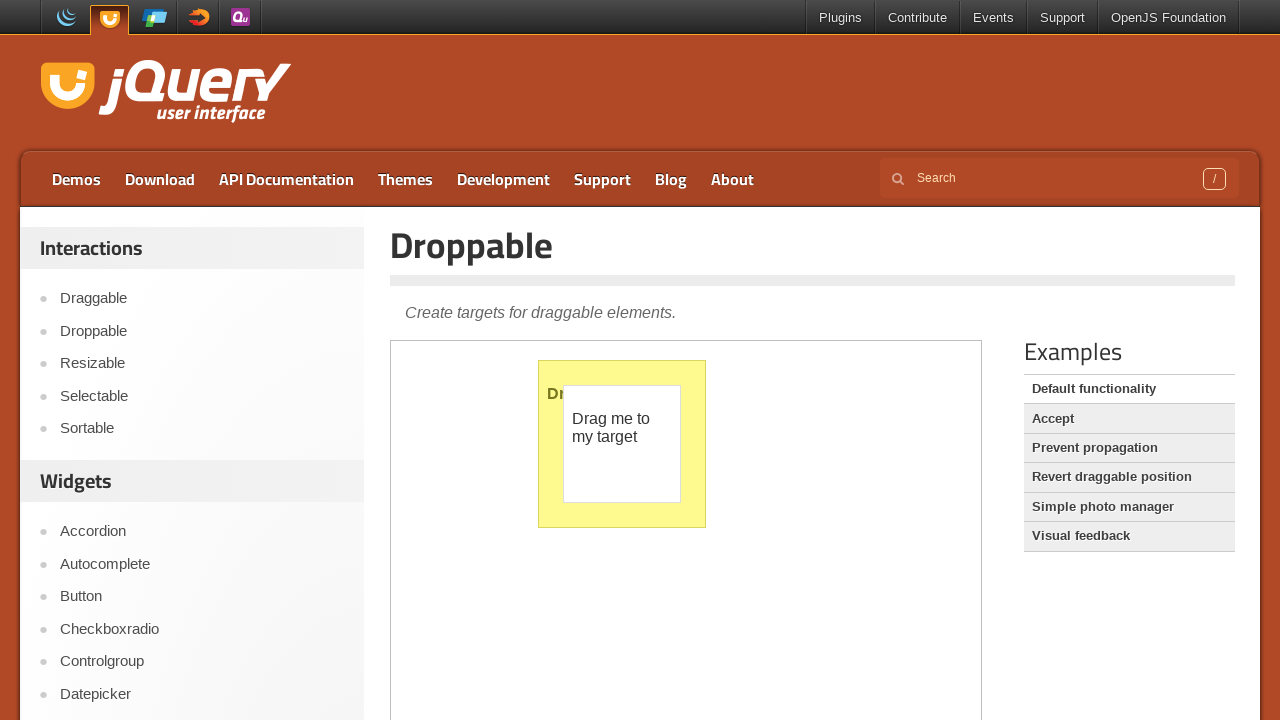

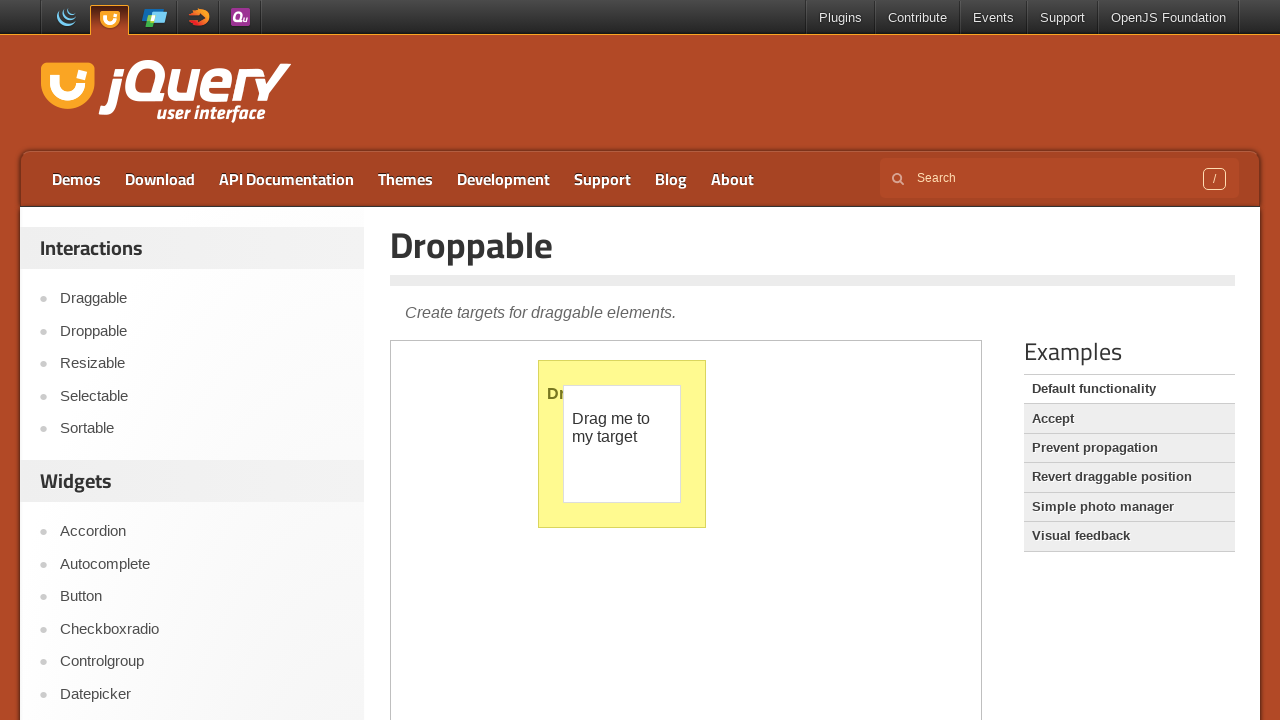